Tests custom dropdown functionality by clicking on a jQuery UI select menu and selecting an option from the dropdown list

Starting URL: http://jqueryui.com/resources/demos/selectmenu/default.html

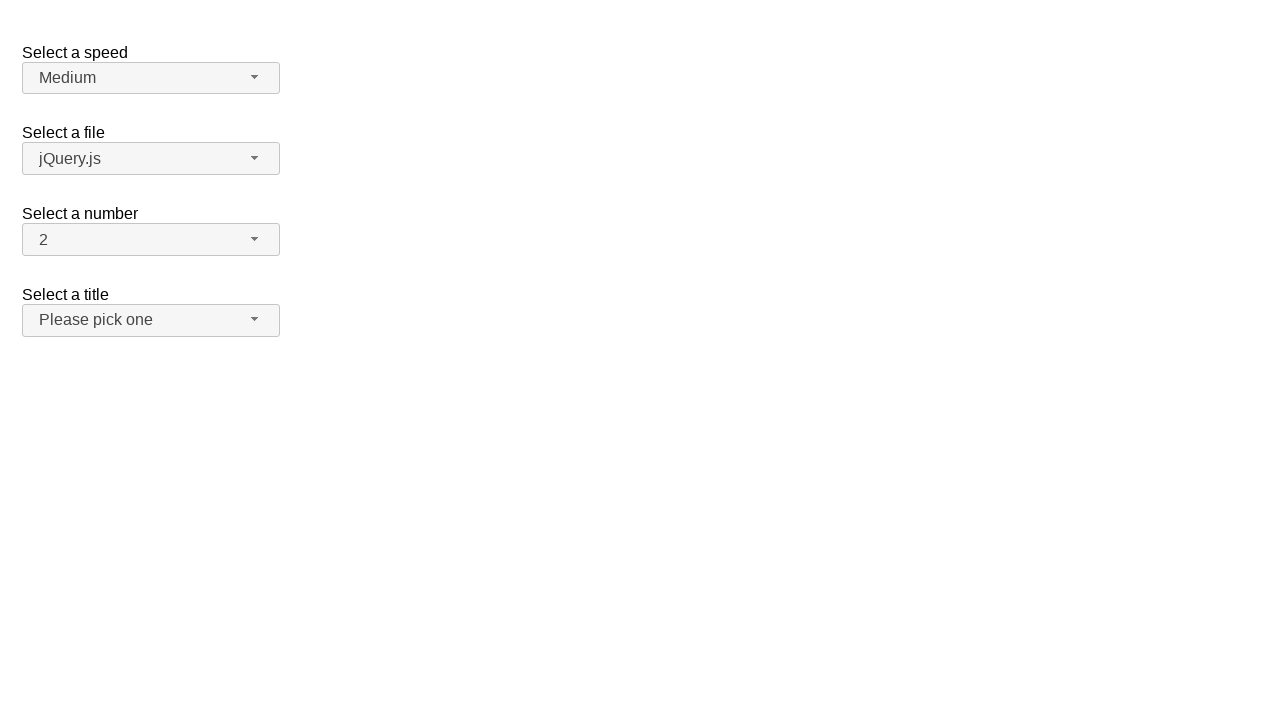

Clicked on the jQuery UI number dropdown button to open the menu at (151, 240) on xpath=//span[@id='number-button']
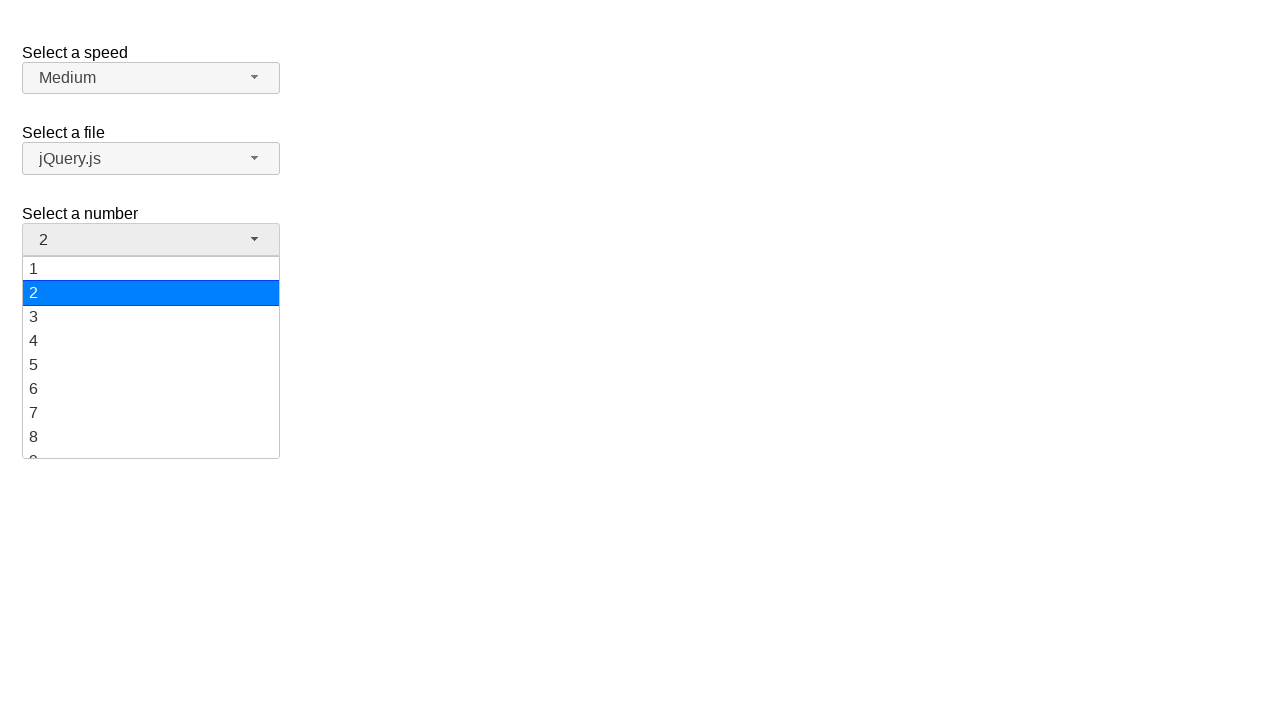

Dropdown menu items became visible
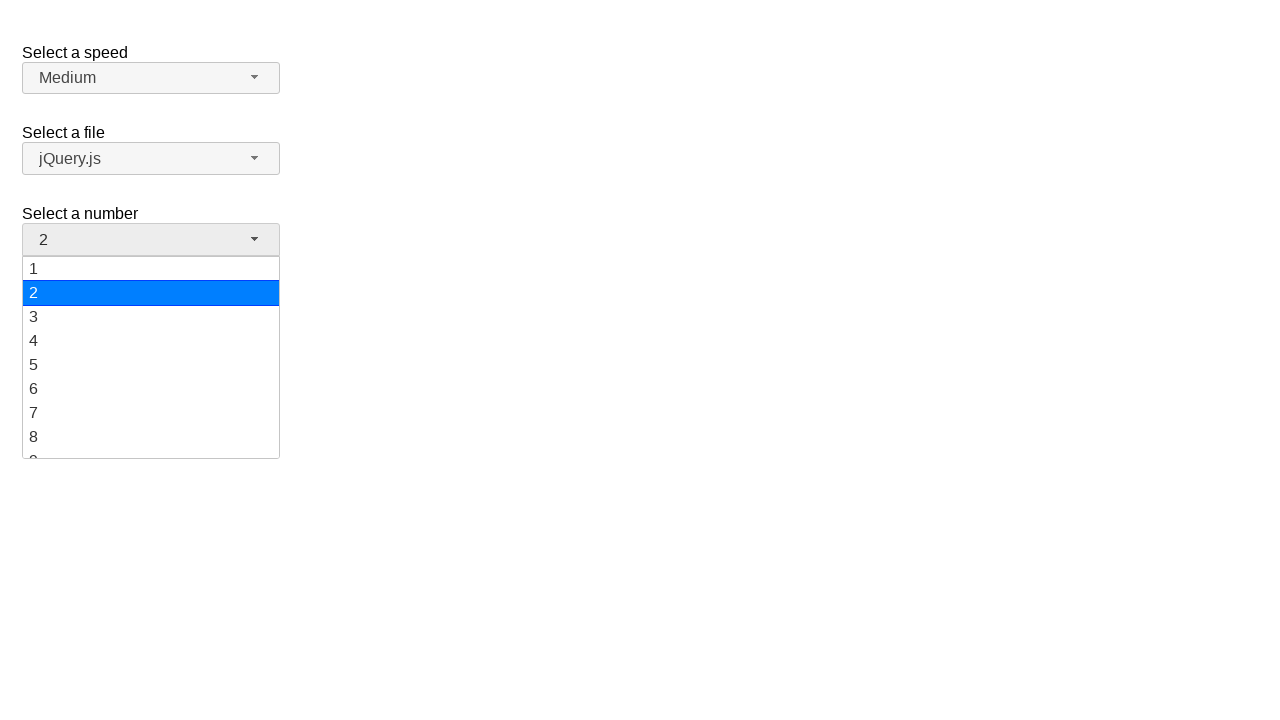

Scrolled option '2' into view
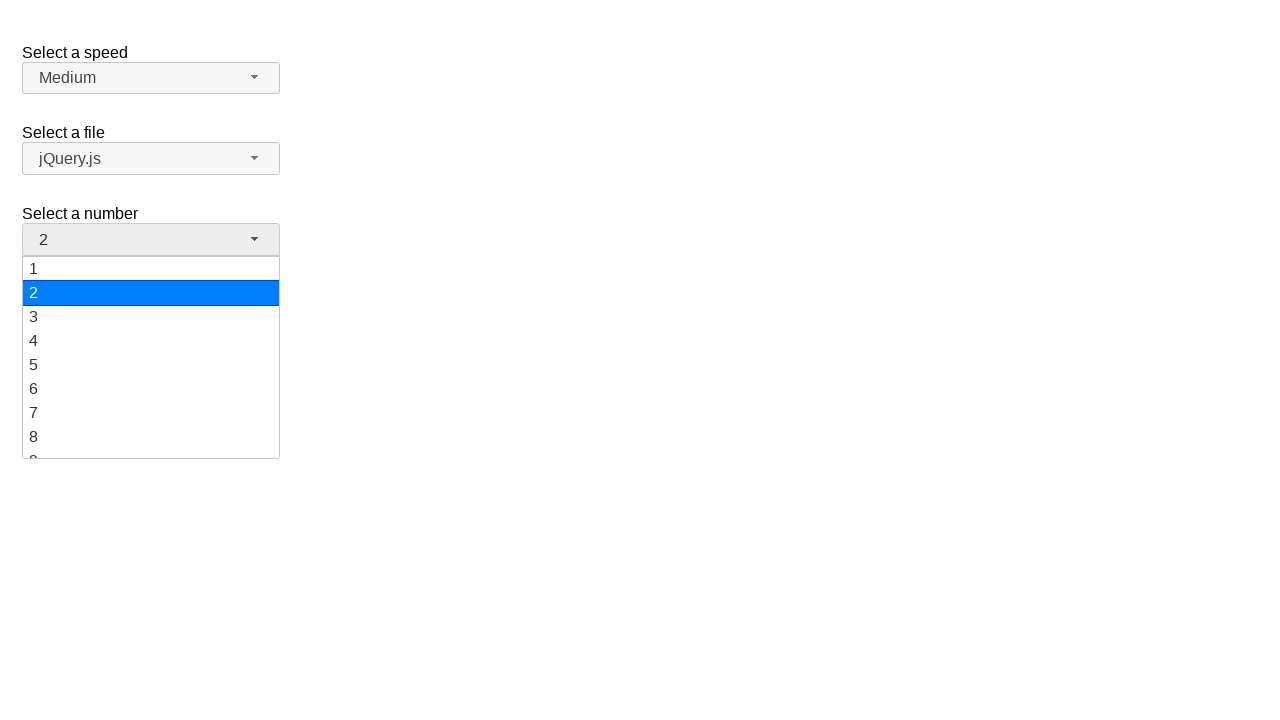

Clicked on option '2' from the dropdown list at (151, 293) on xpath=//ul[@id='number-menu']/li/div >> nth=1
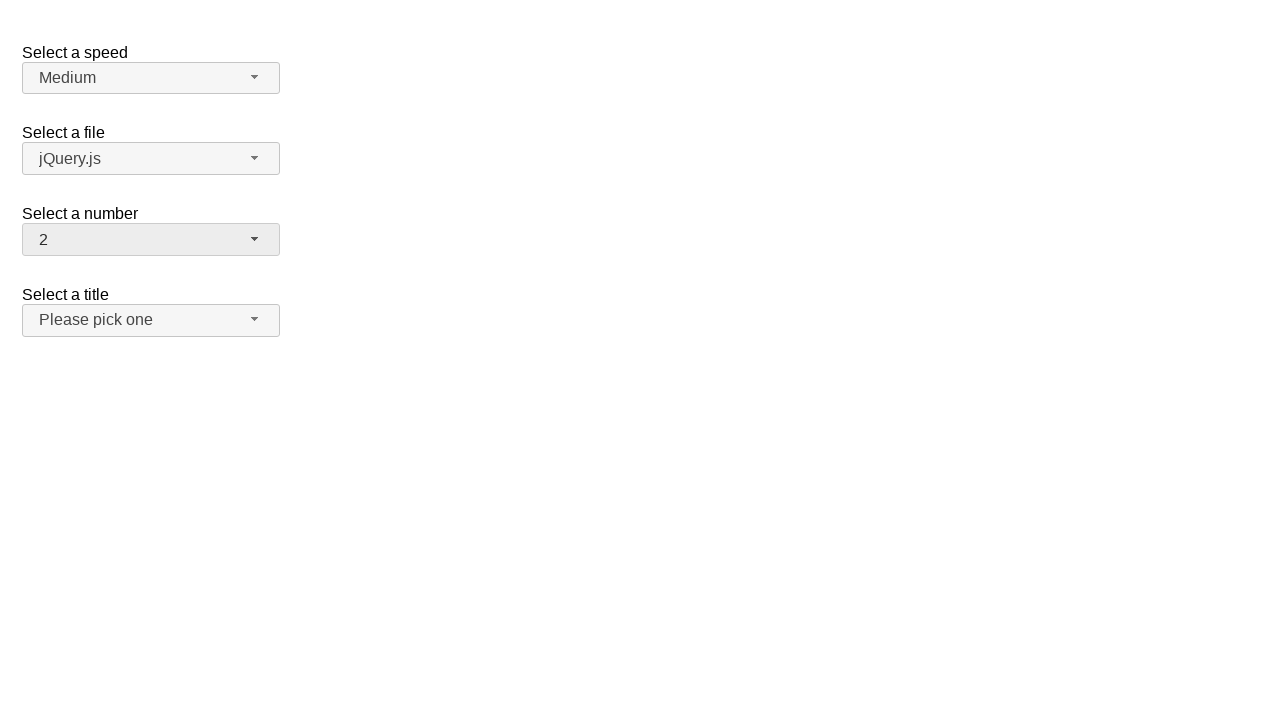

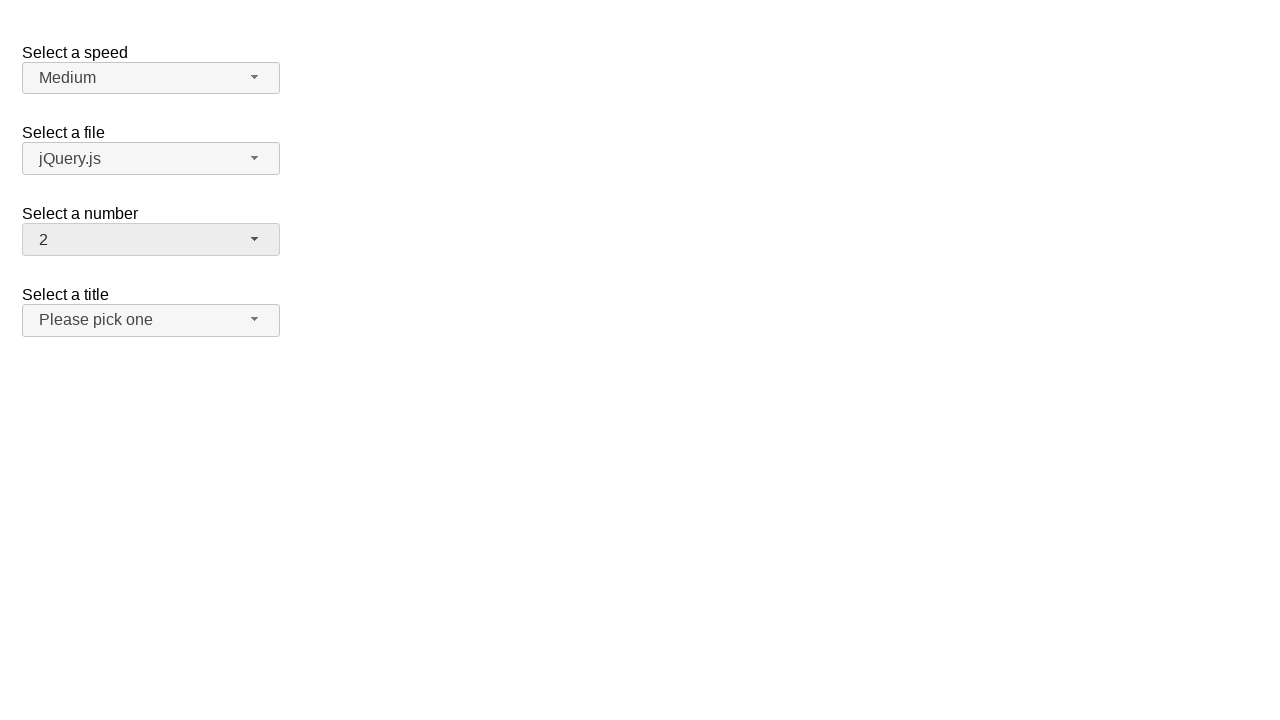